Tests keyboard navigation on YouTube homepage by pressing down arrow keys, tabbing through elements, and pressing enter to interact with a focused element.

Starting URL: https://www.youtube.com/

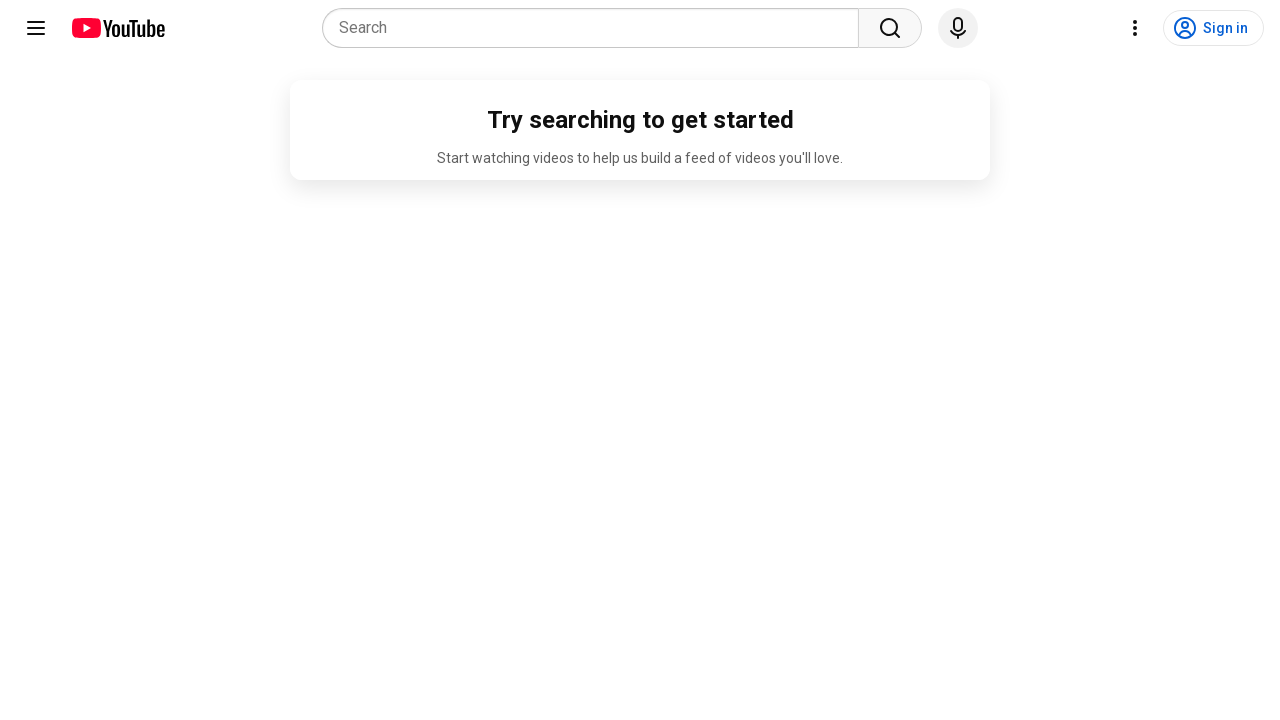

Pressed down arrow key on YouTube homepage
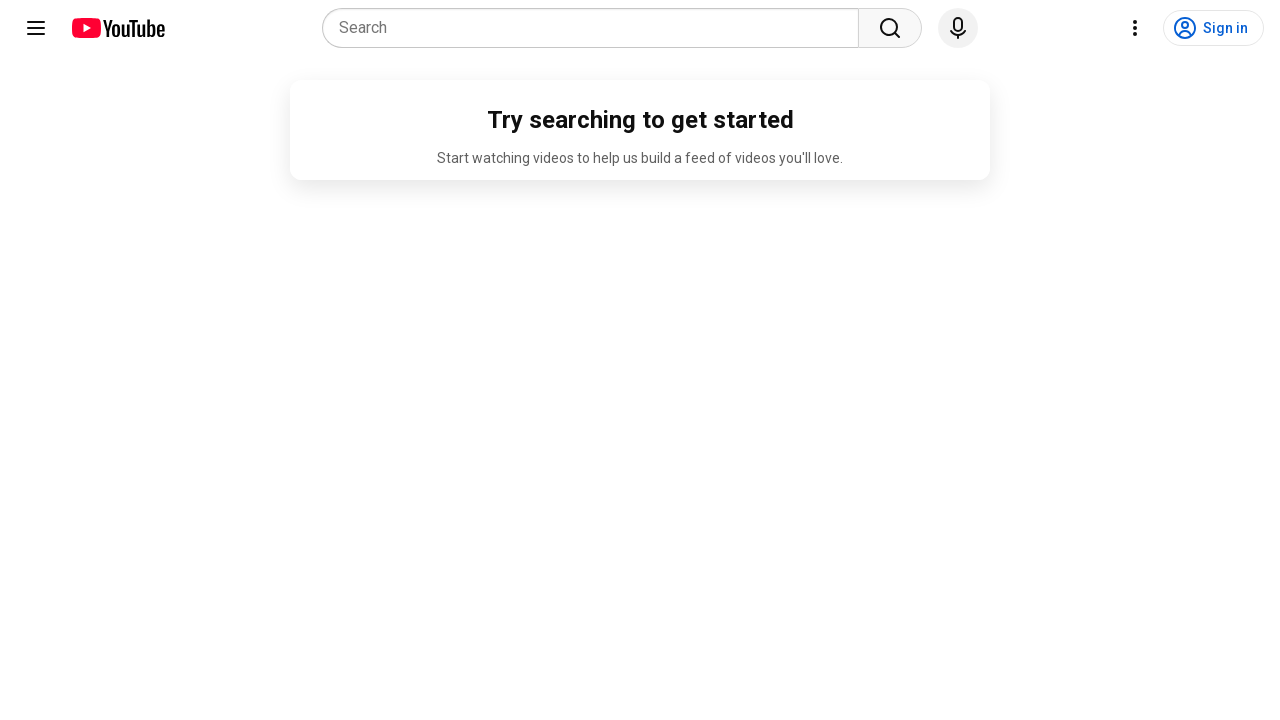

Waited 3 seconds
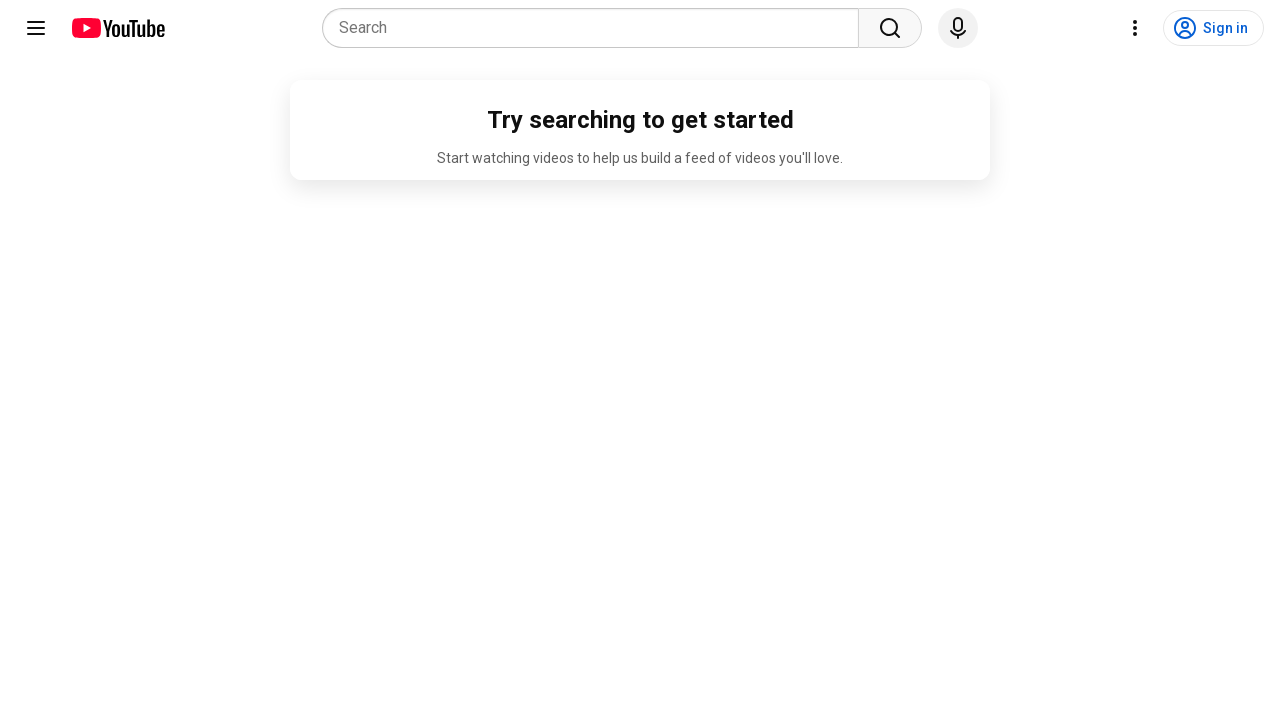

Pressed down arrow key again
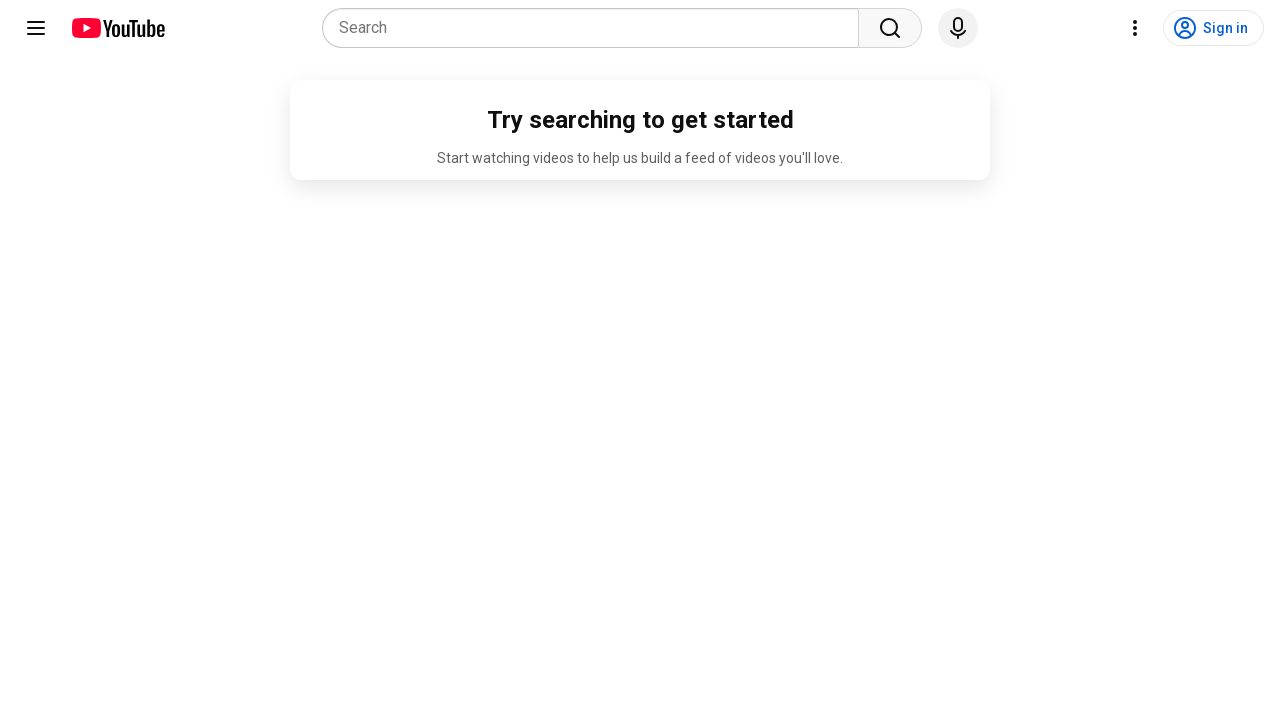

Pressed Tab to navigate to next element (iteration 1/6)
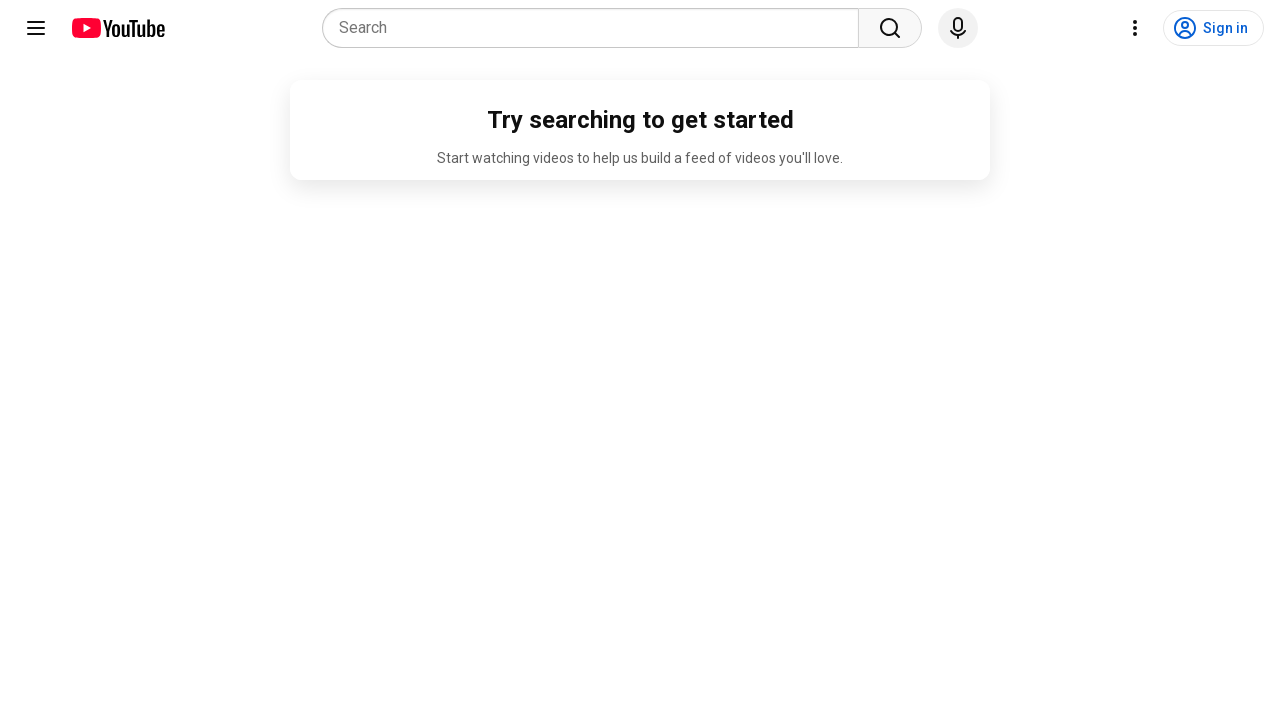

Waited 3 seconds
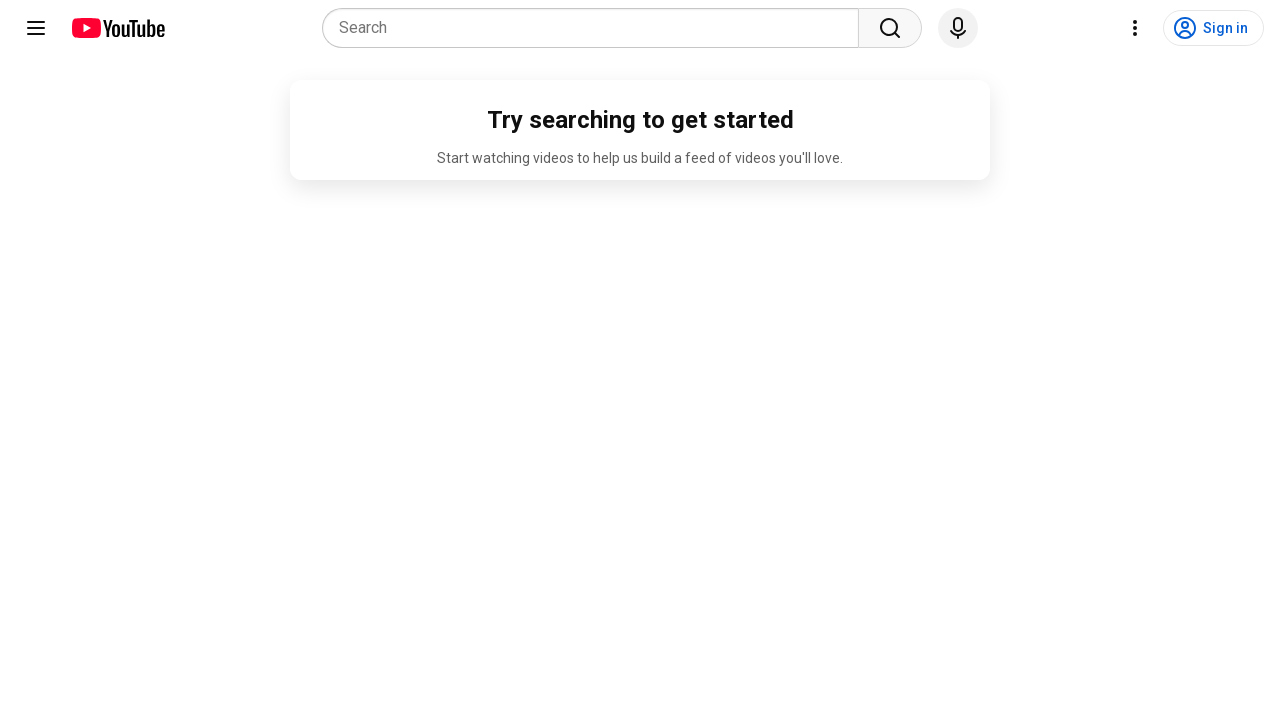

Pressed Tab to navigate to next element (iteration 2/6)
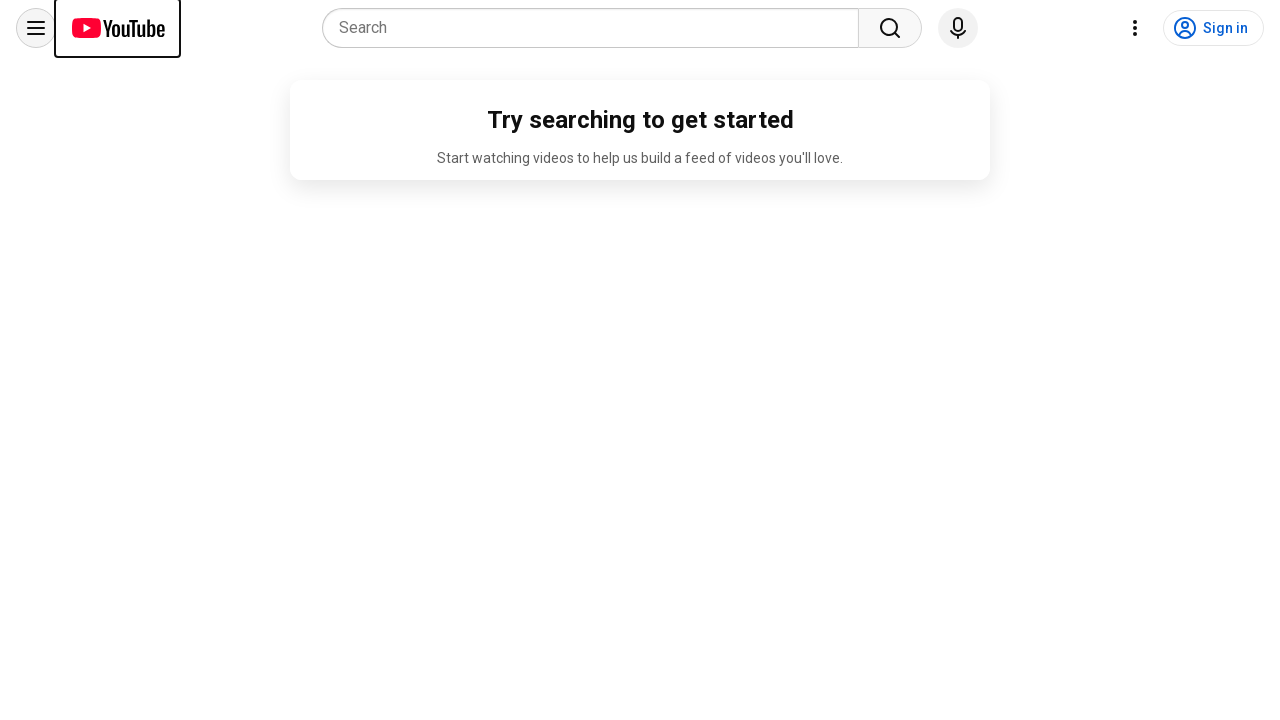

Waited 3 seconds
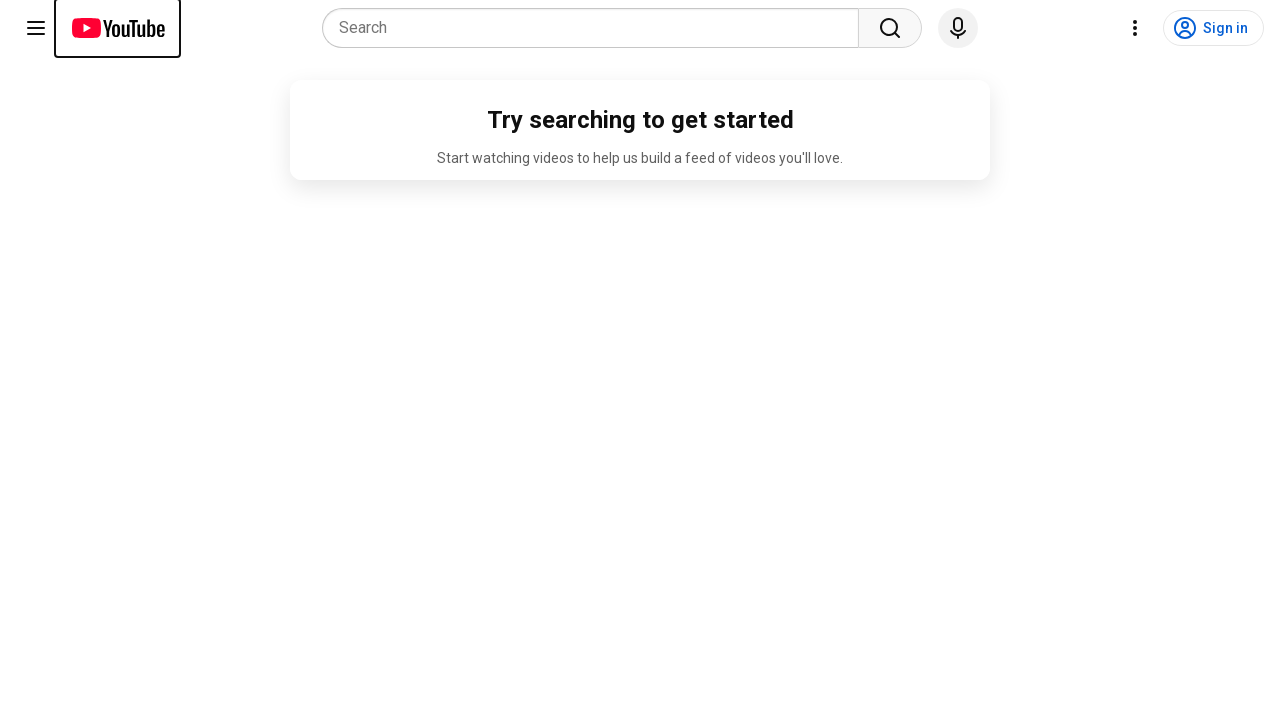

Pressed Tab to navigate to next element (iteration 3/6)
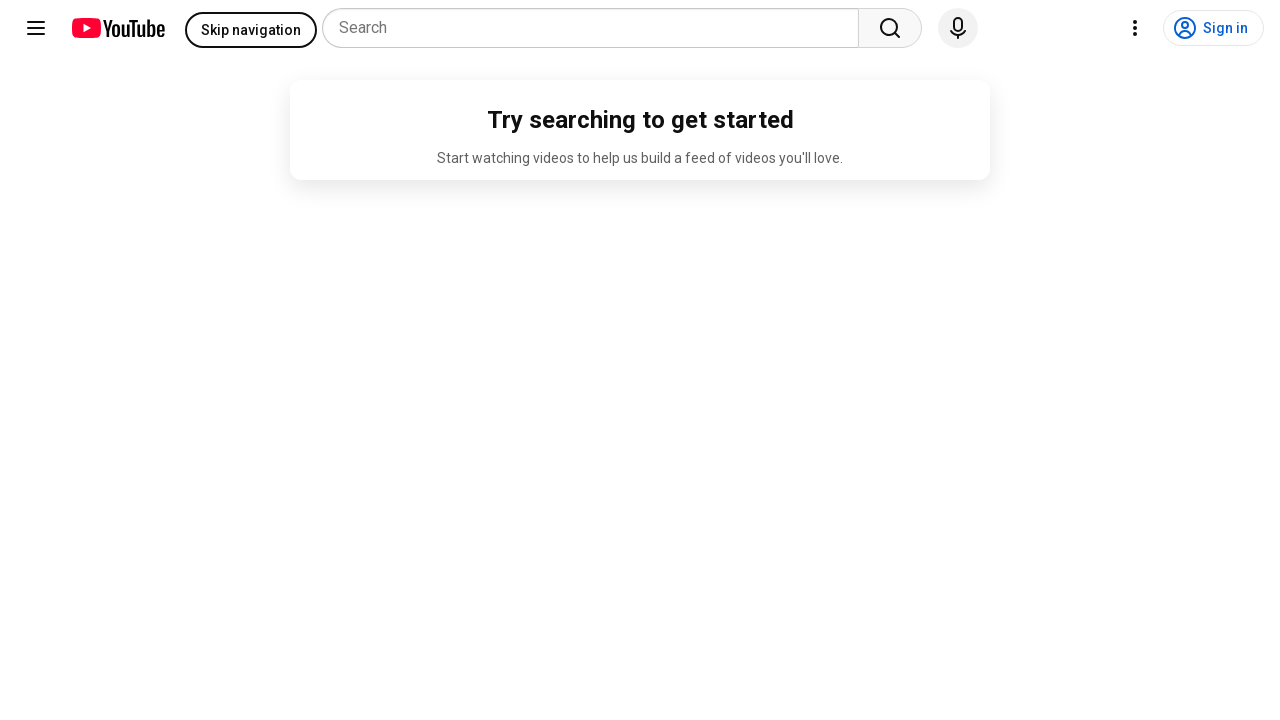

Waited 3 seconds
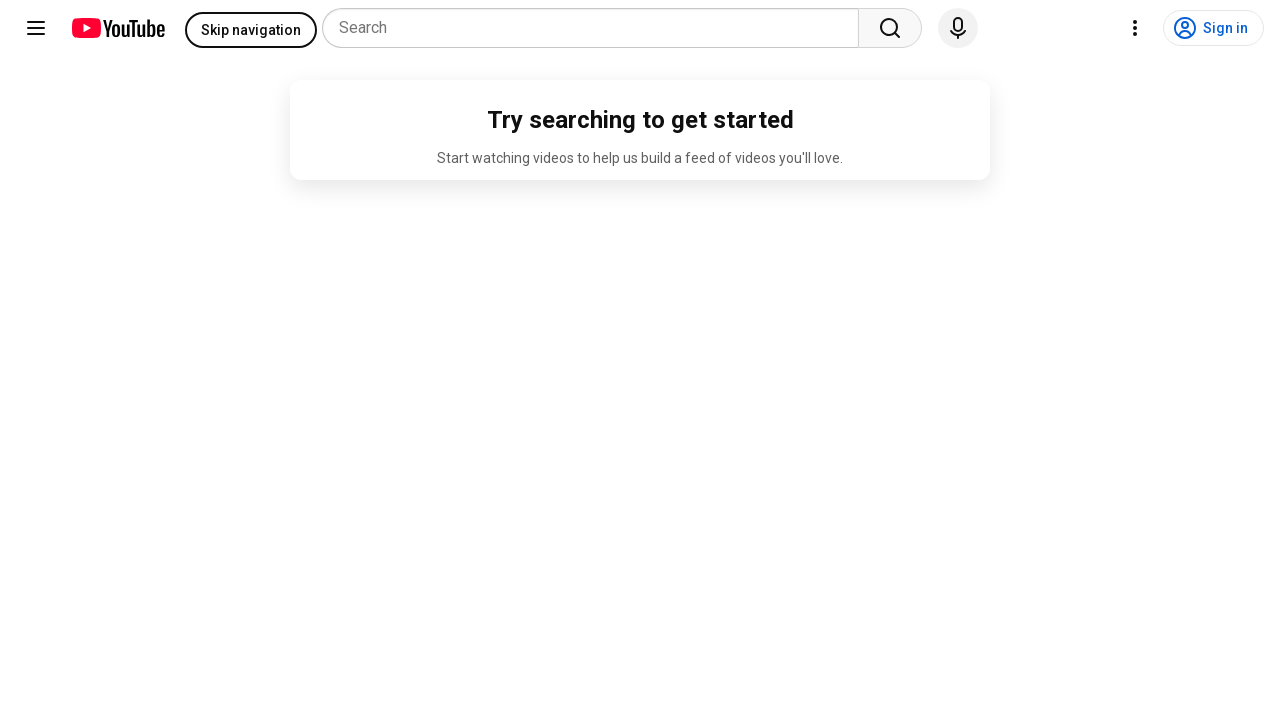

Pressed Tab to navigate to next element (iteration 4/6)
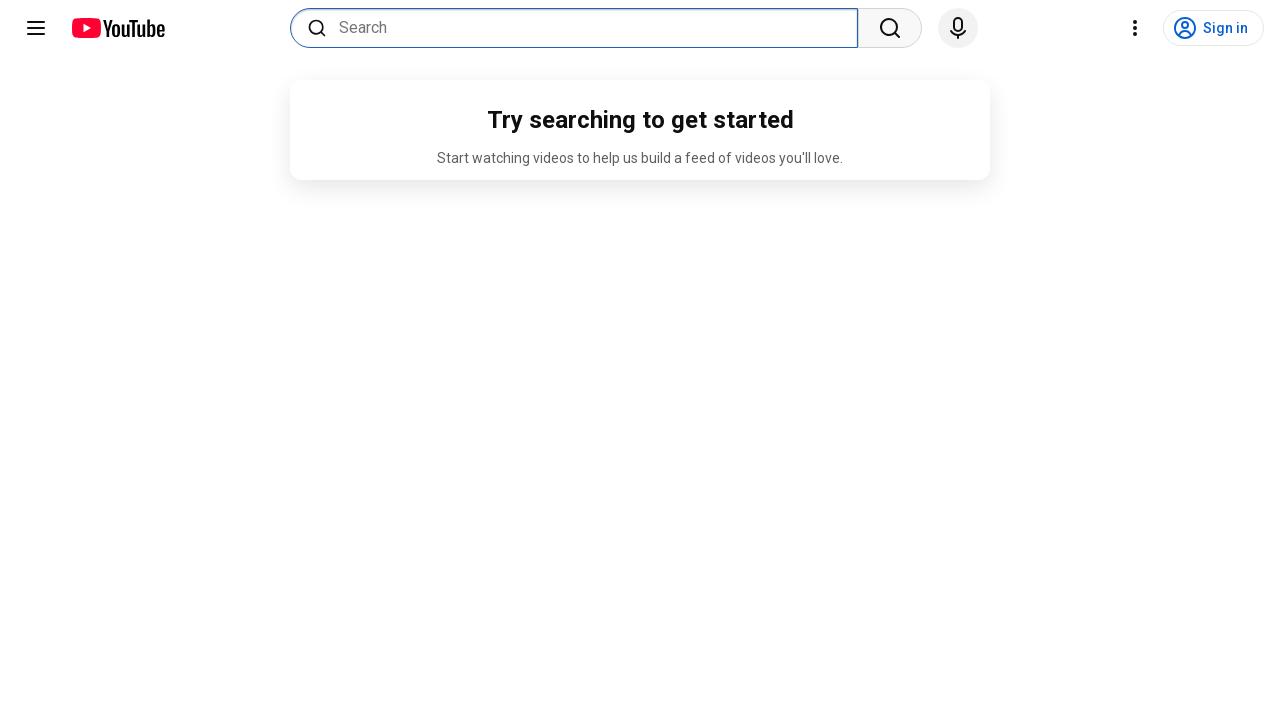

Waited 3 seconds
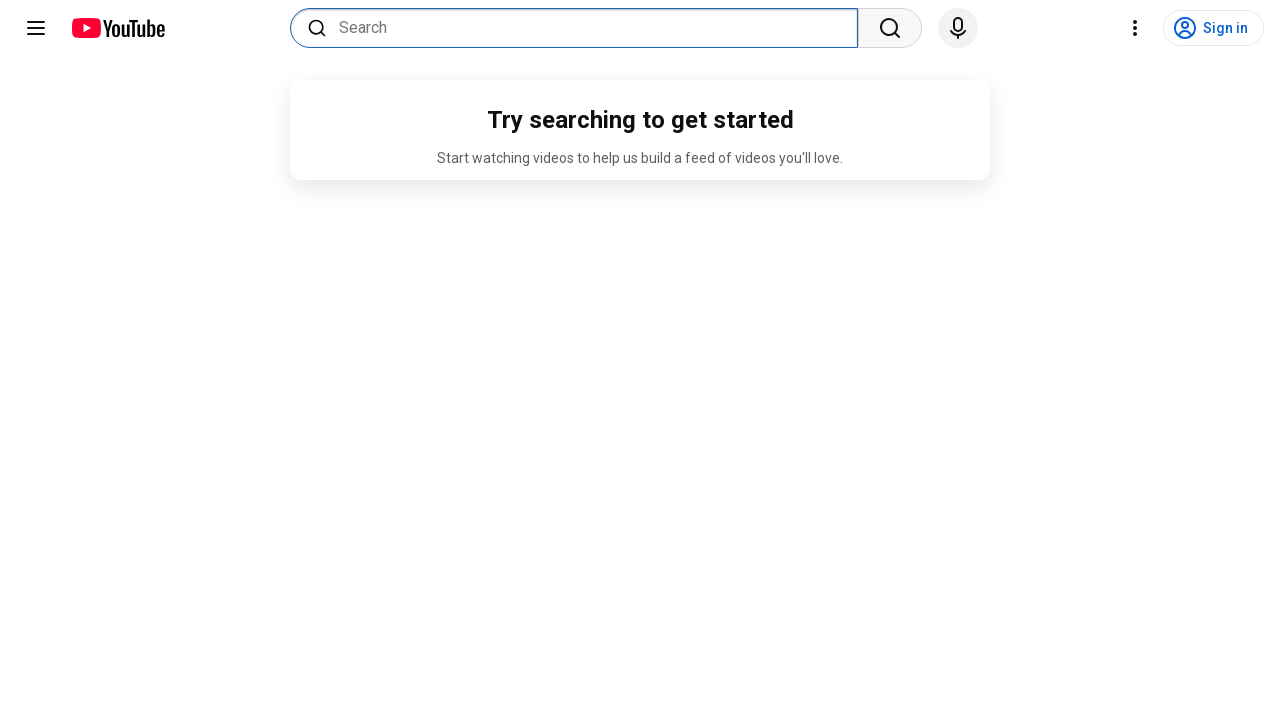

Pressed Tab to navigate to next element (iteration 5/6)
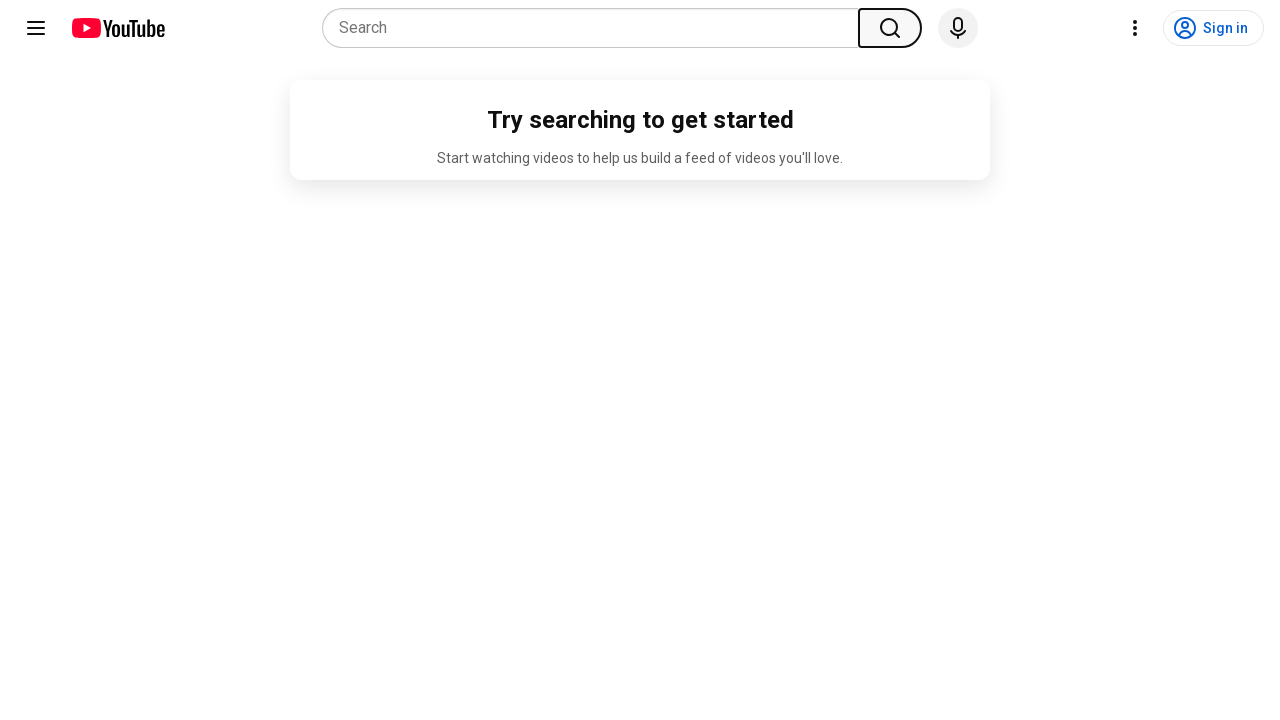

Waited 3 seconds
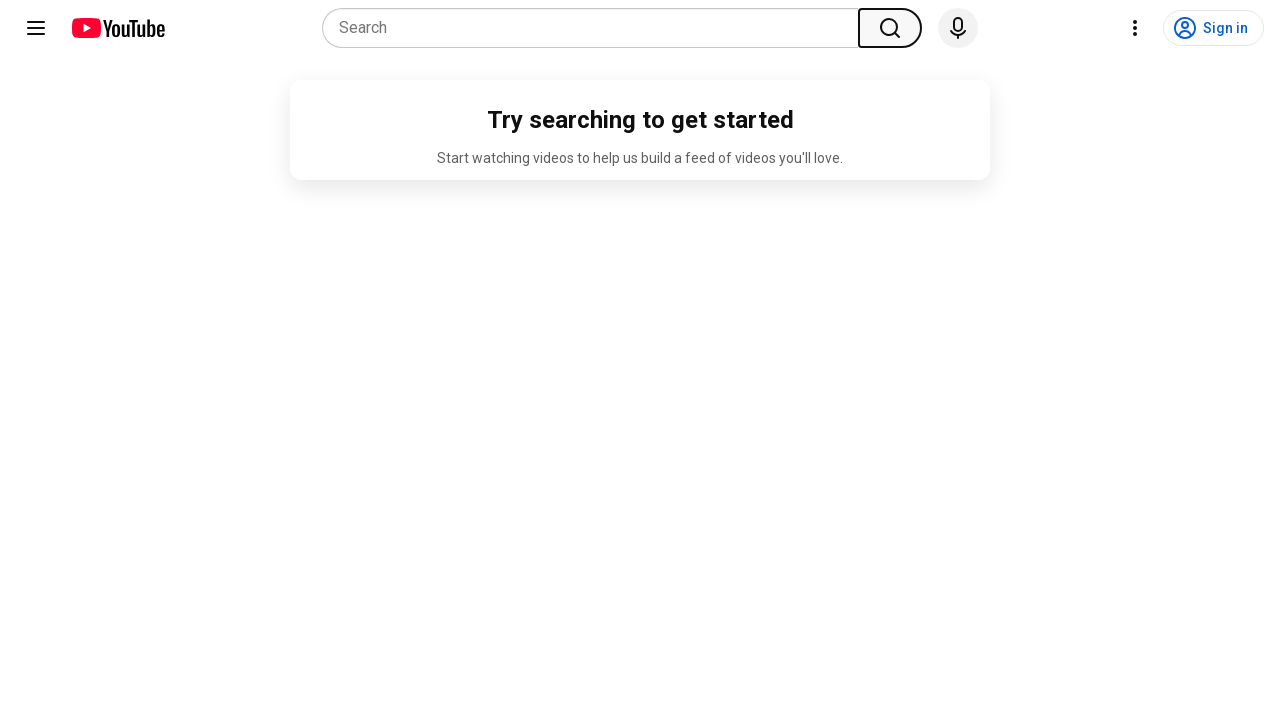

Pressed Tab to navigate to next element (iteration 6/6)
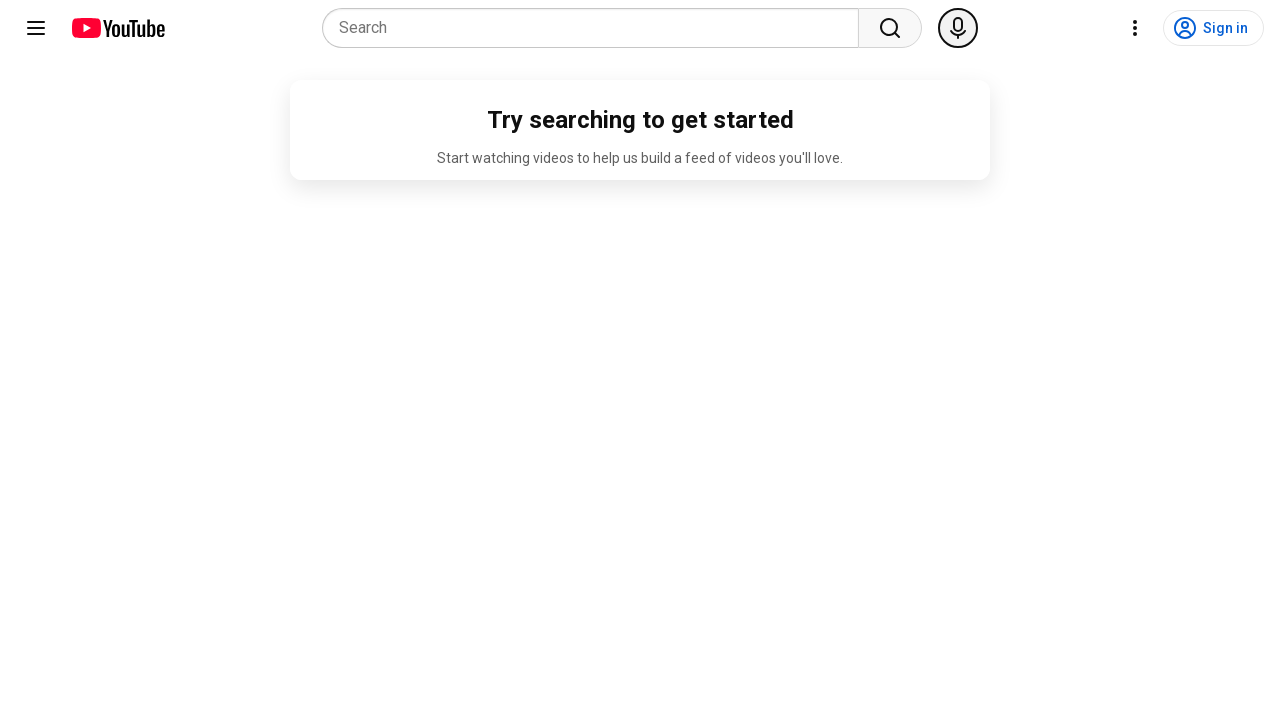

Waited 3 seconds
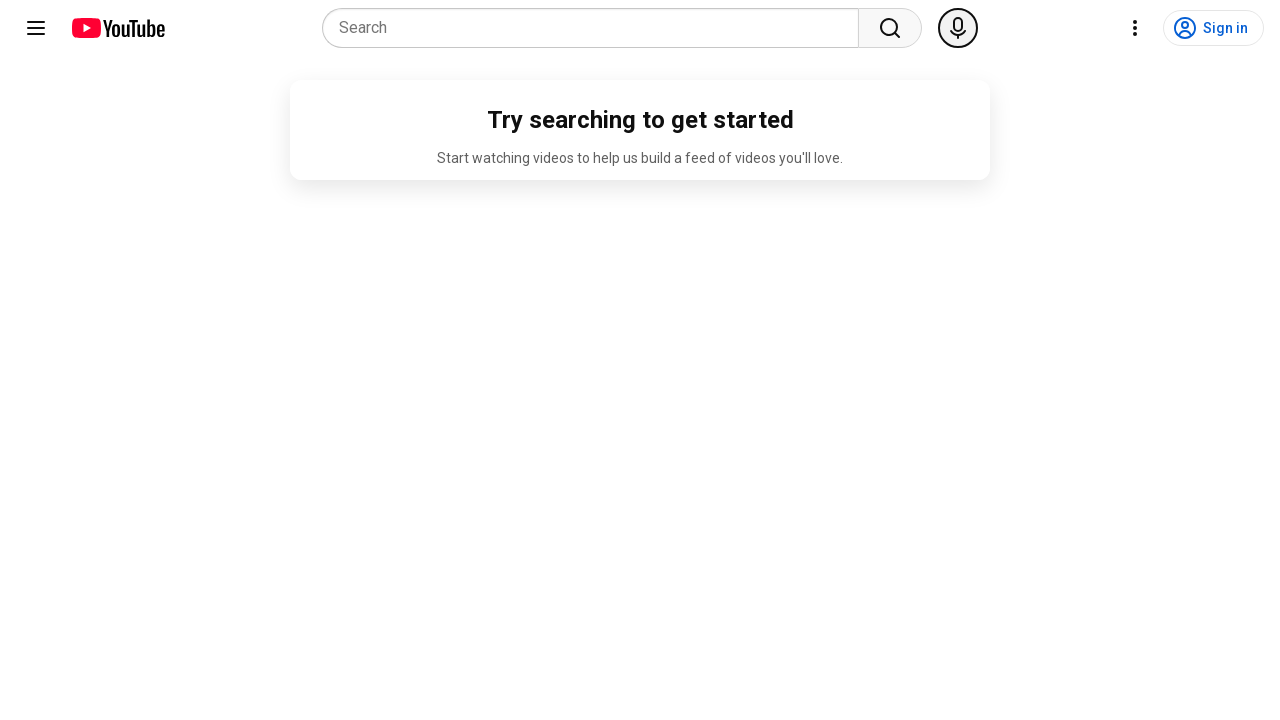

Pressed Enter on the focused element
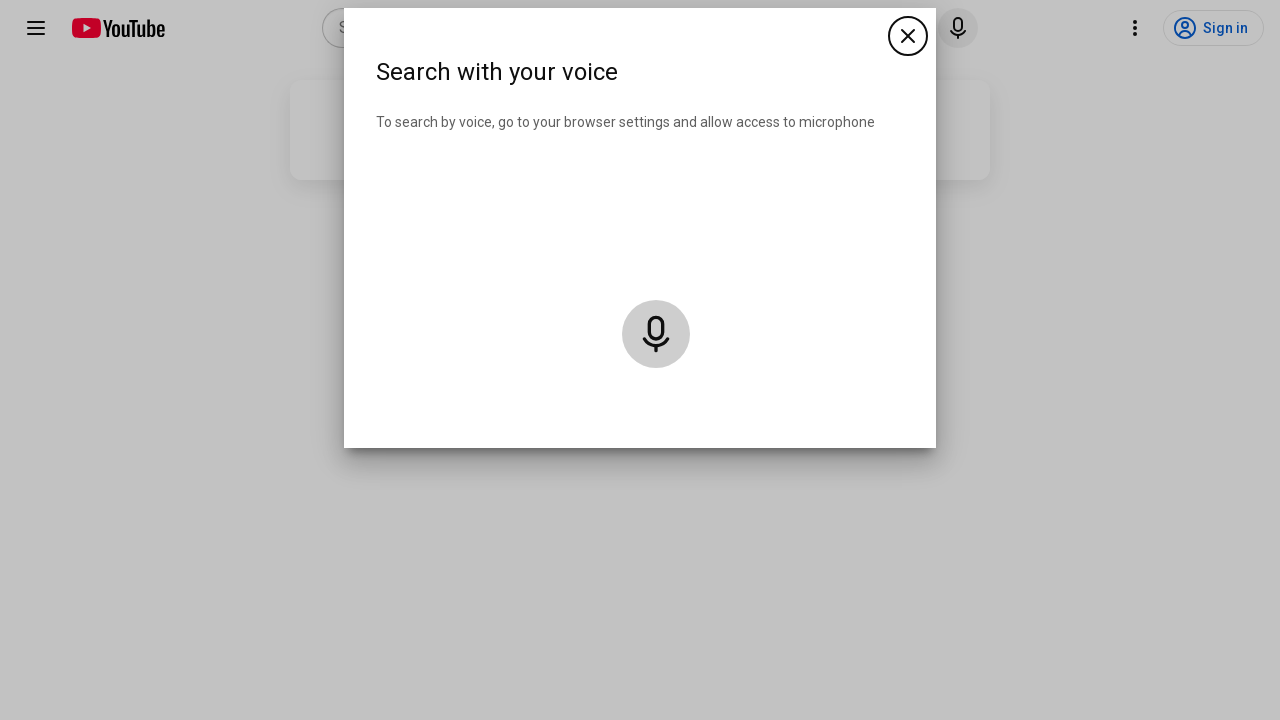

Waited 3 seconds for navigation or action to complete
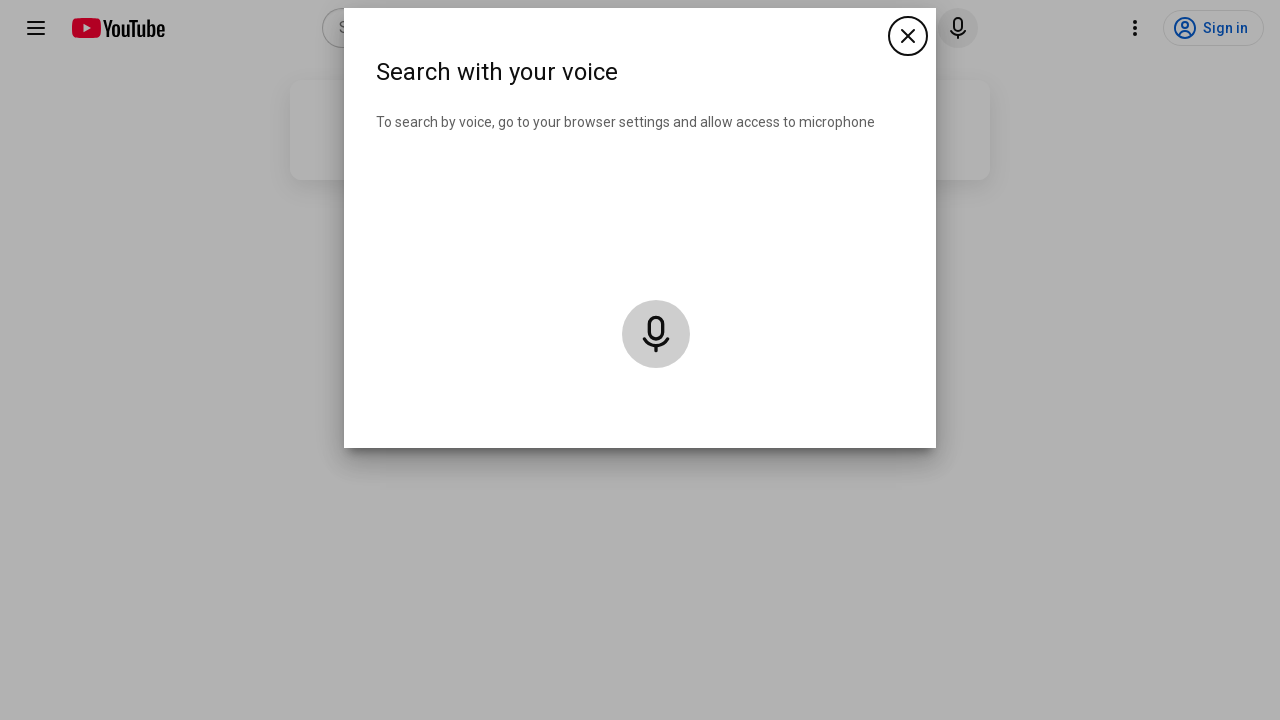

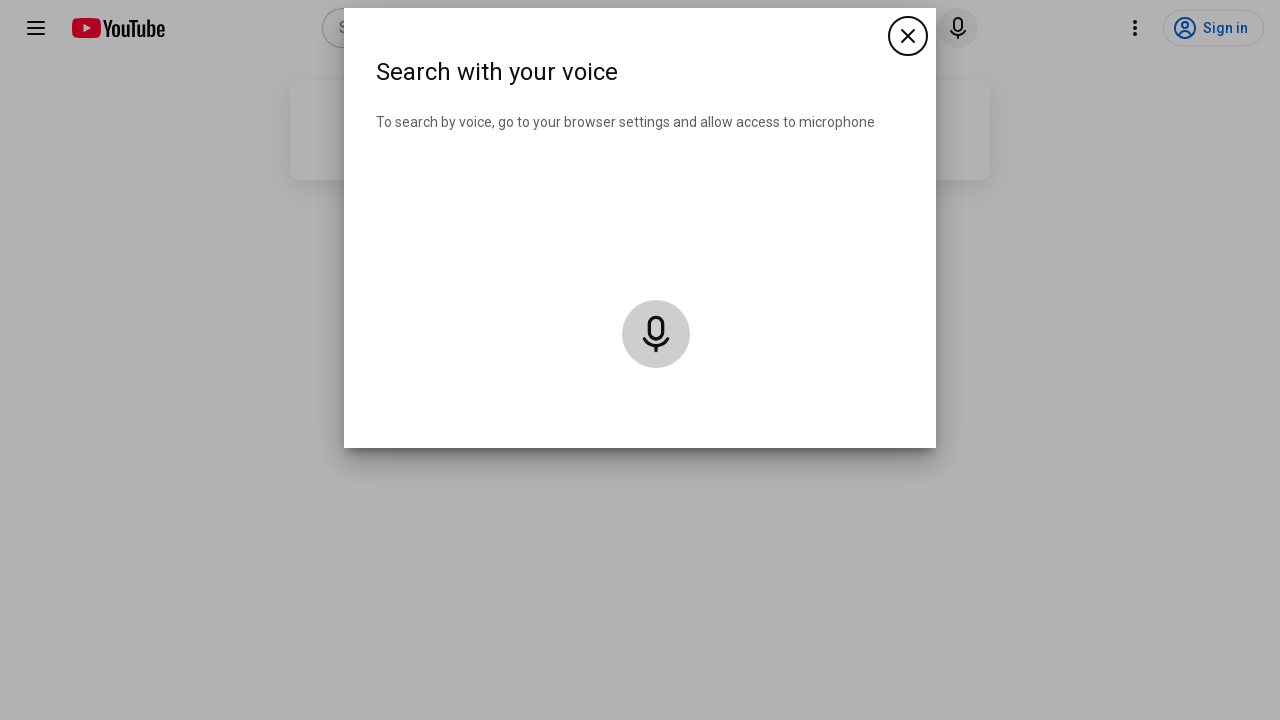